Tests the search functionality on a Taiwanese food price website by searching for multiple food items and navigating to search results.

Starting URL: https://www.twfood.cc/

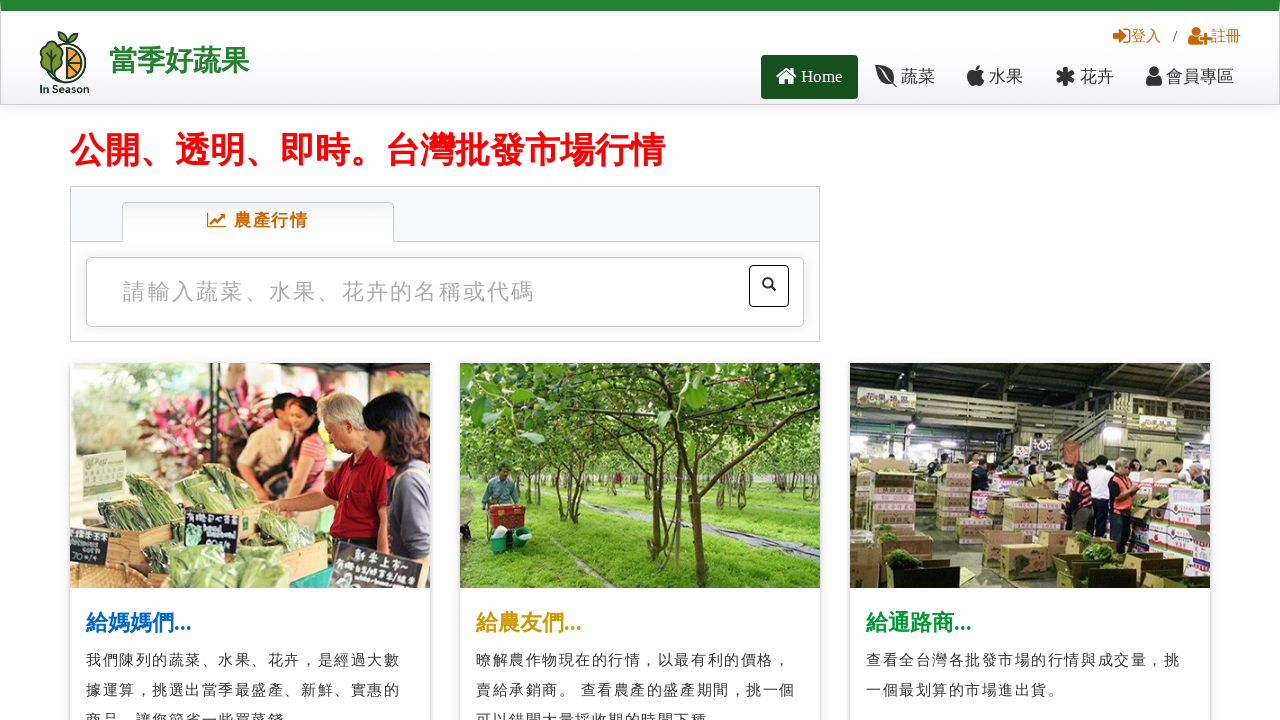

Waited for page to load - slogan element appeared
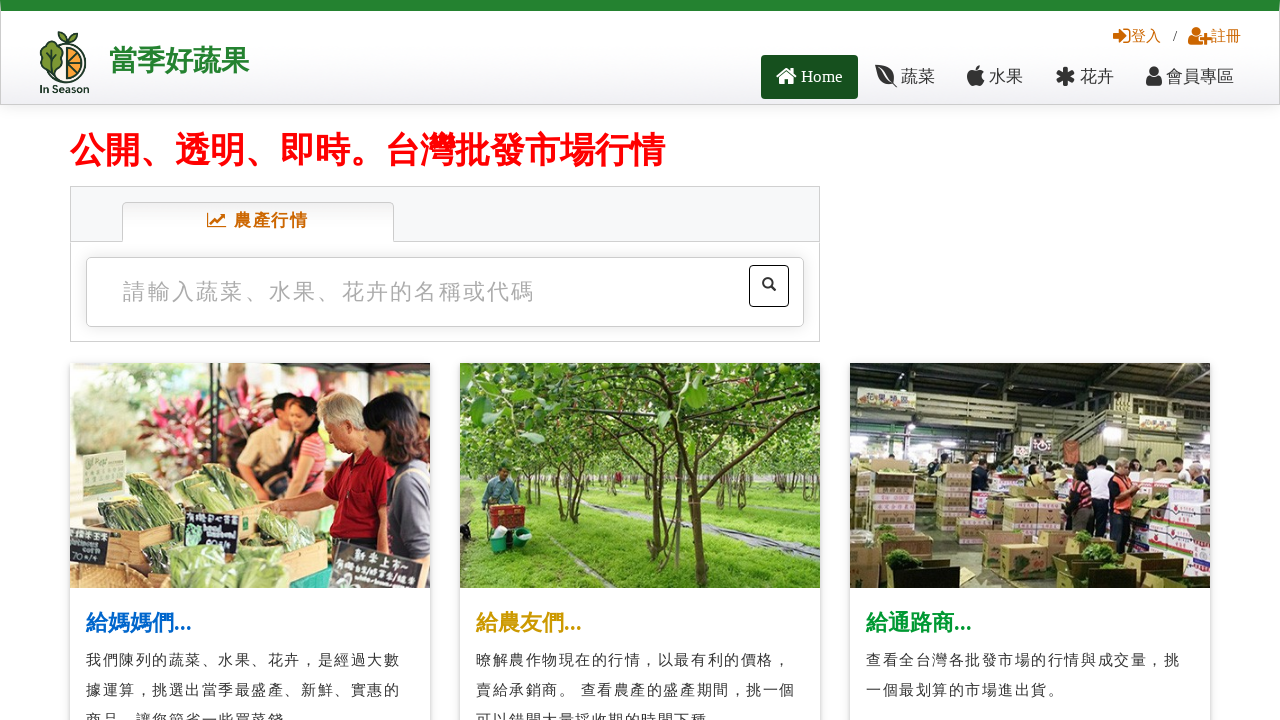

Cleared search field on #index_search03 #textfield
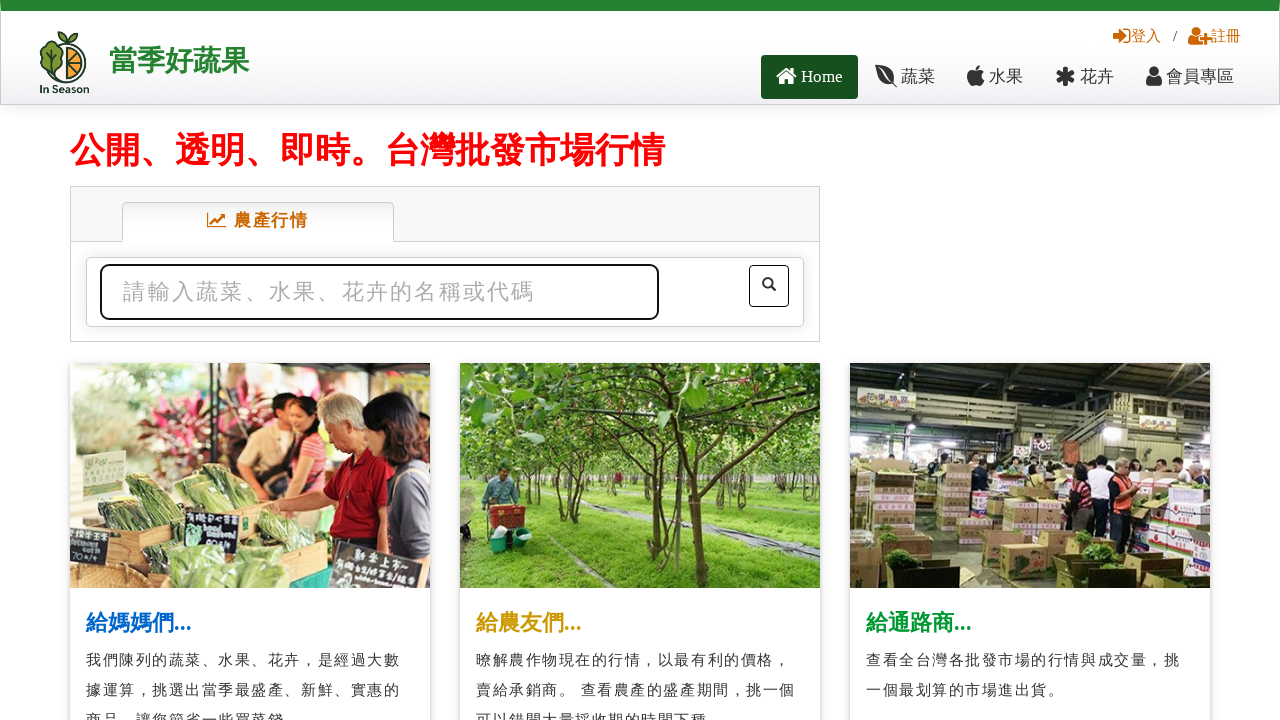

Filled search field with '蕃茄' on #index_search03 #textfield
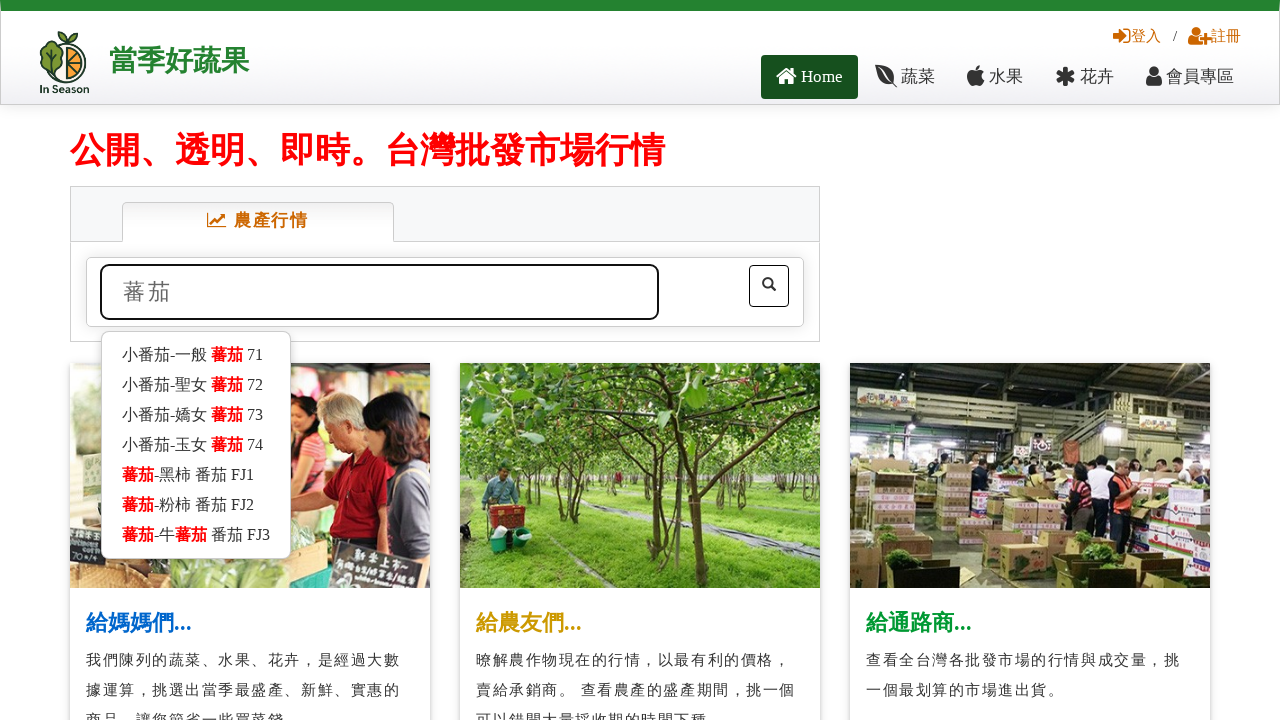

Pressed Enter to search for '蕃茄' on #index_search03 #textfield
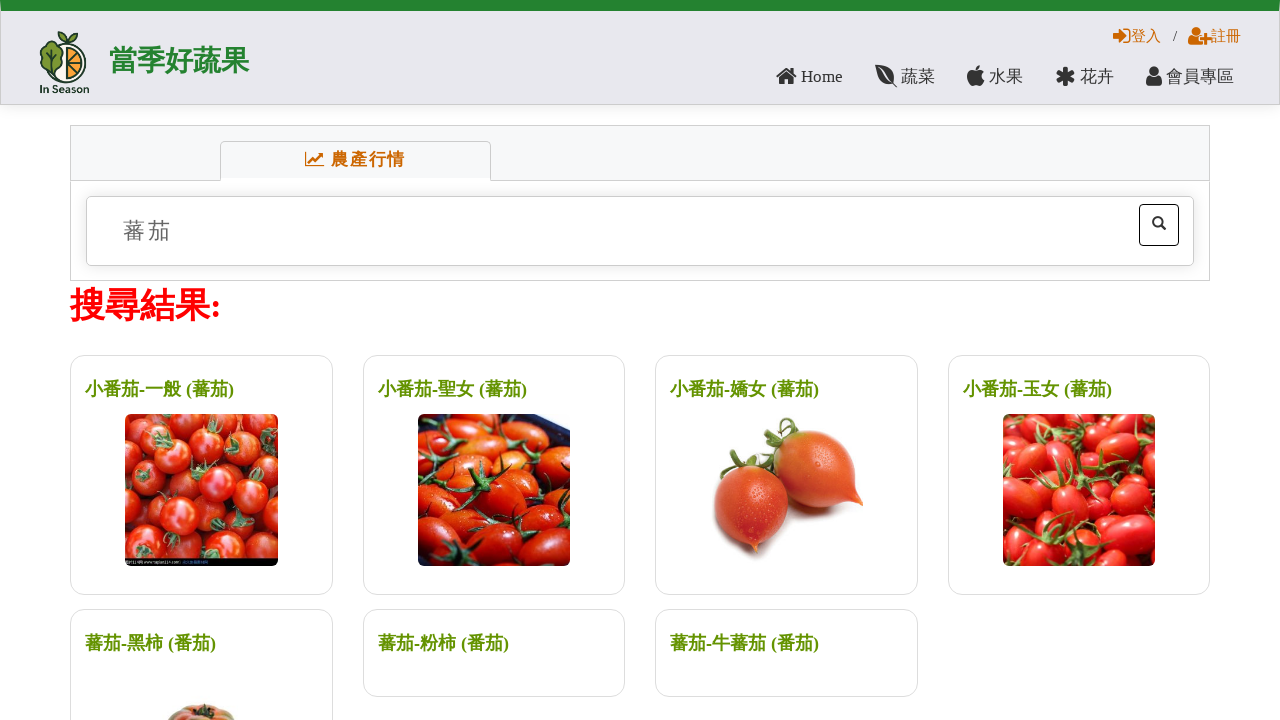

Search results page loaded for '蕃茄'
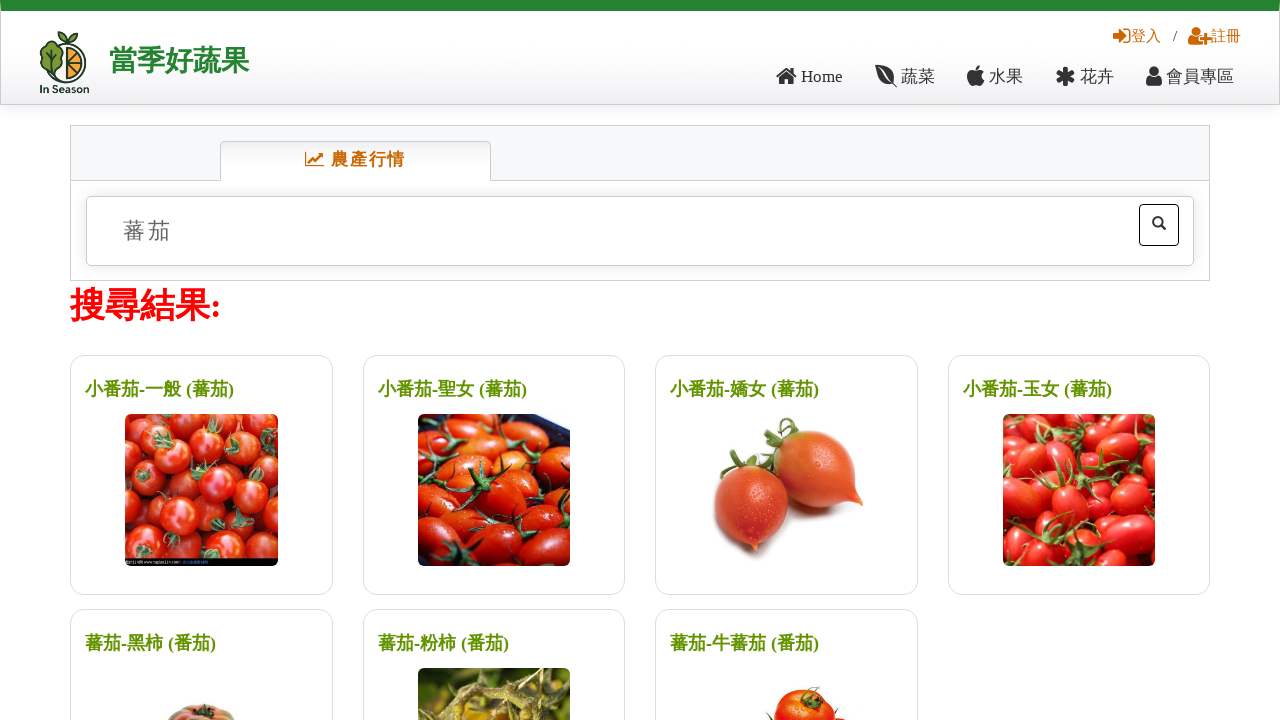

Clicked on first search result for '蕃茄' at (160, 389) on .search_result .text-left >> nth=0 >> a
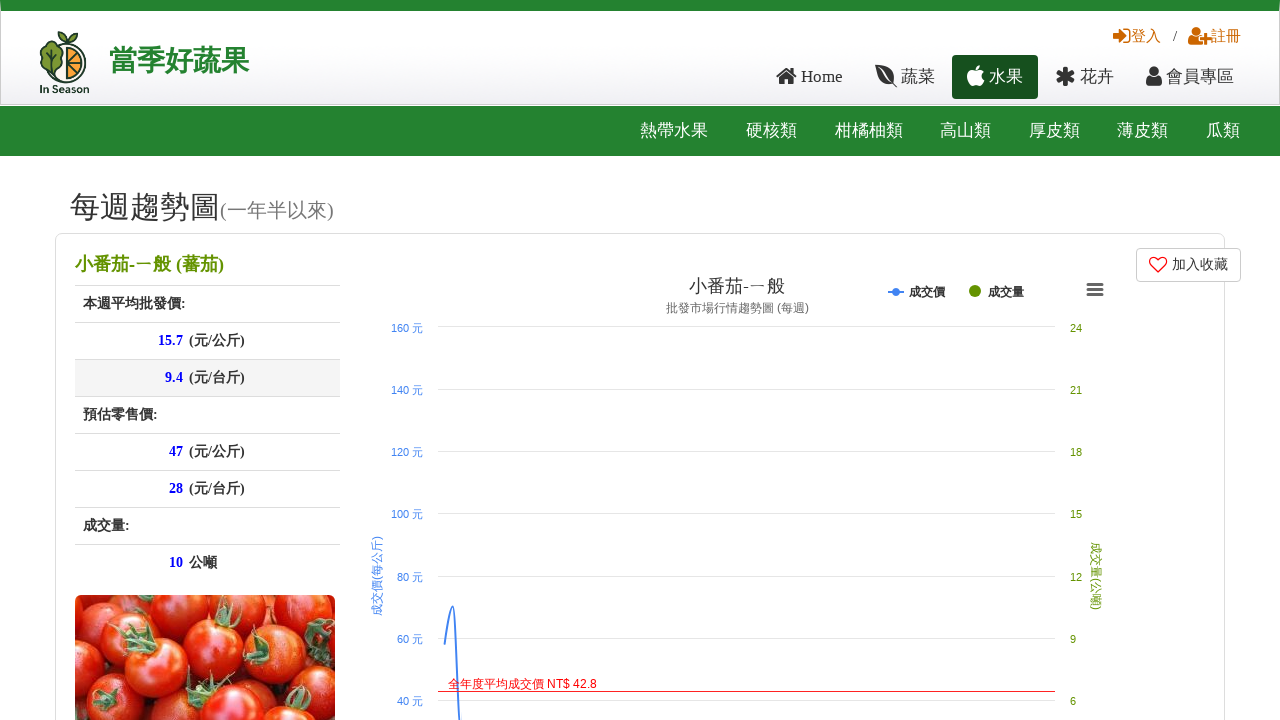

Detail page loaded for '蕃茄'
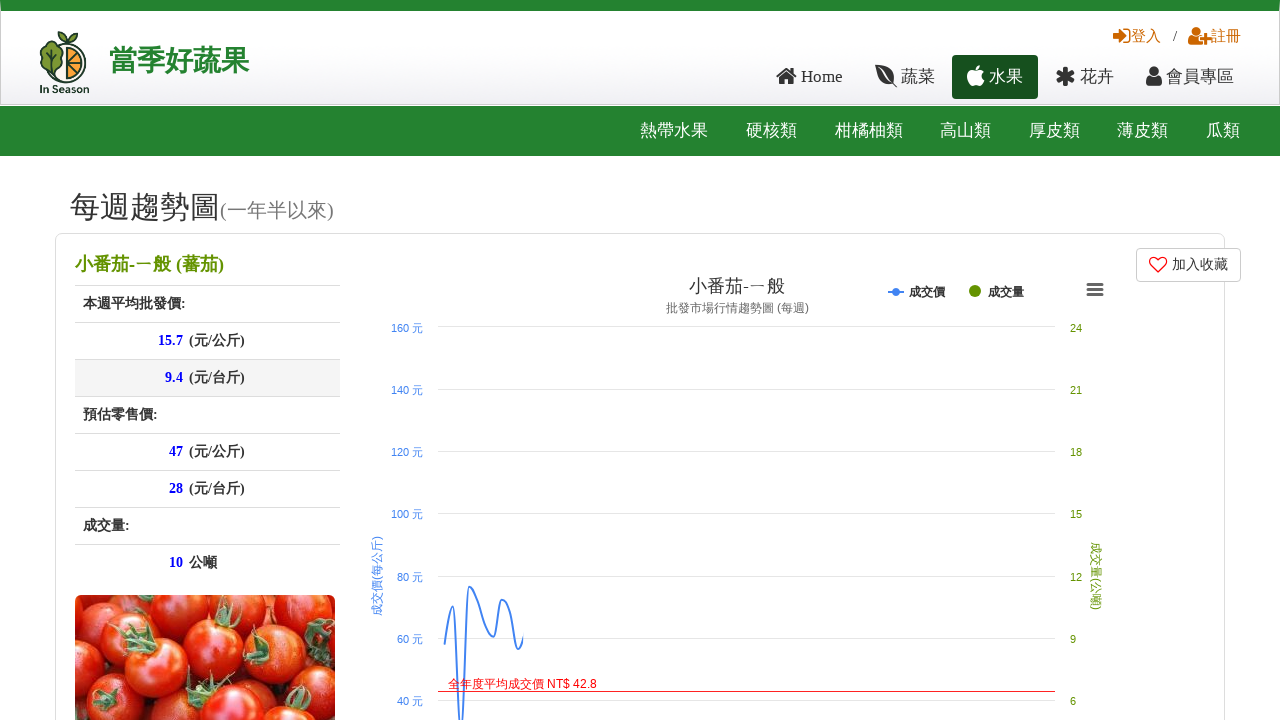

Navigated back to homepage for next search
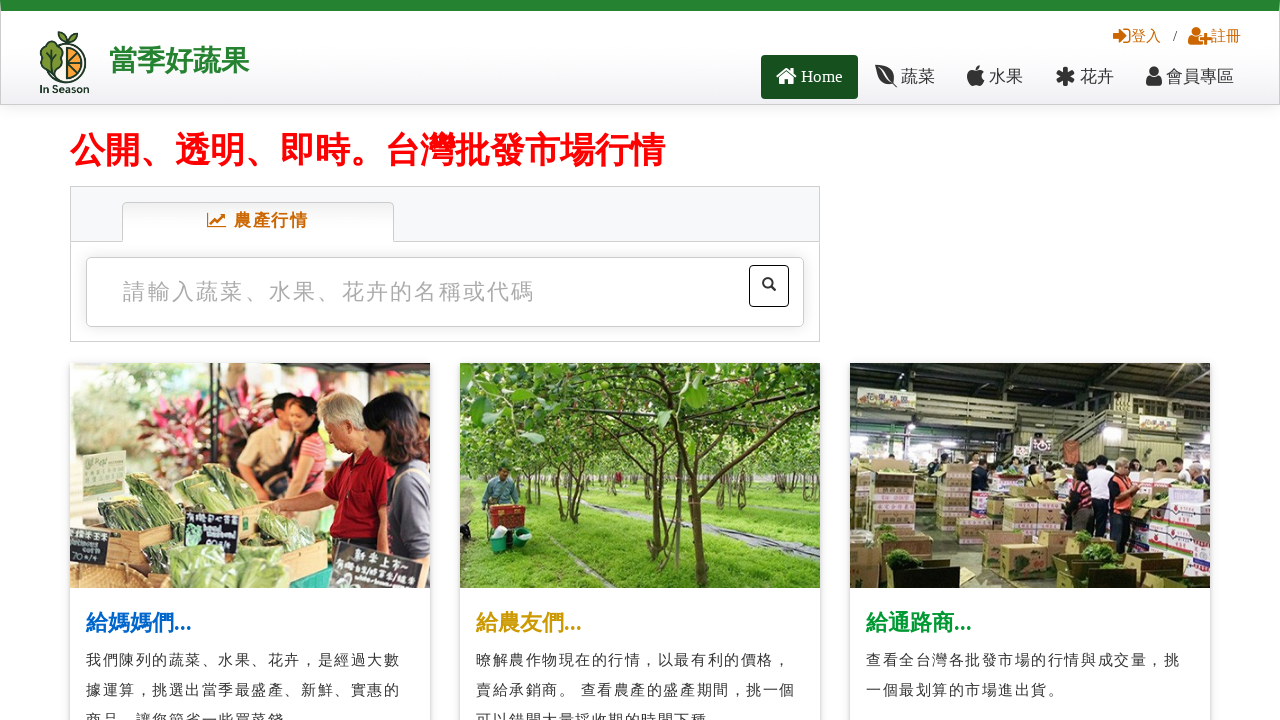

Waited for page to load - slogan element appeared
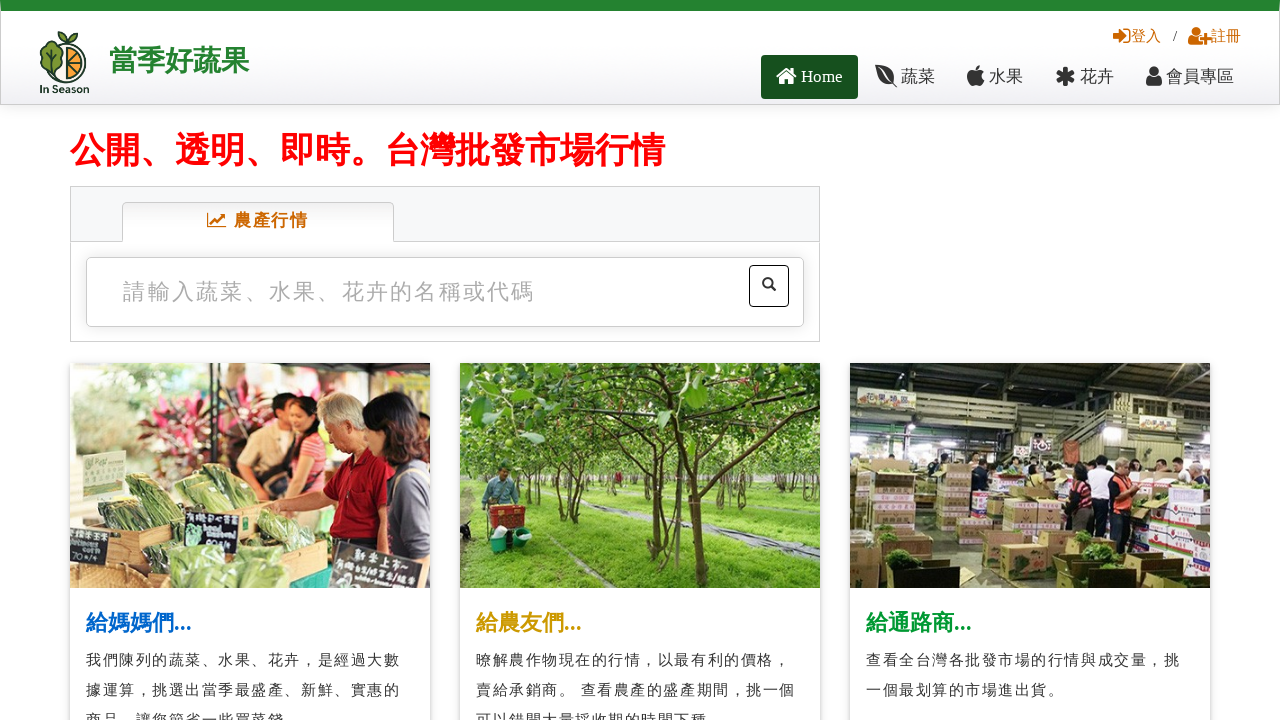

Cleared search field on #index_search03 #textfield
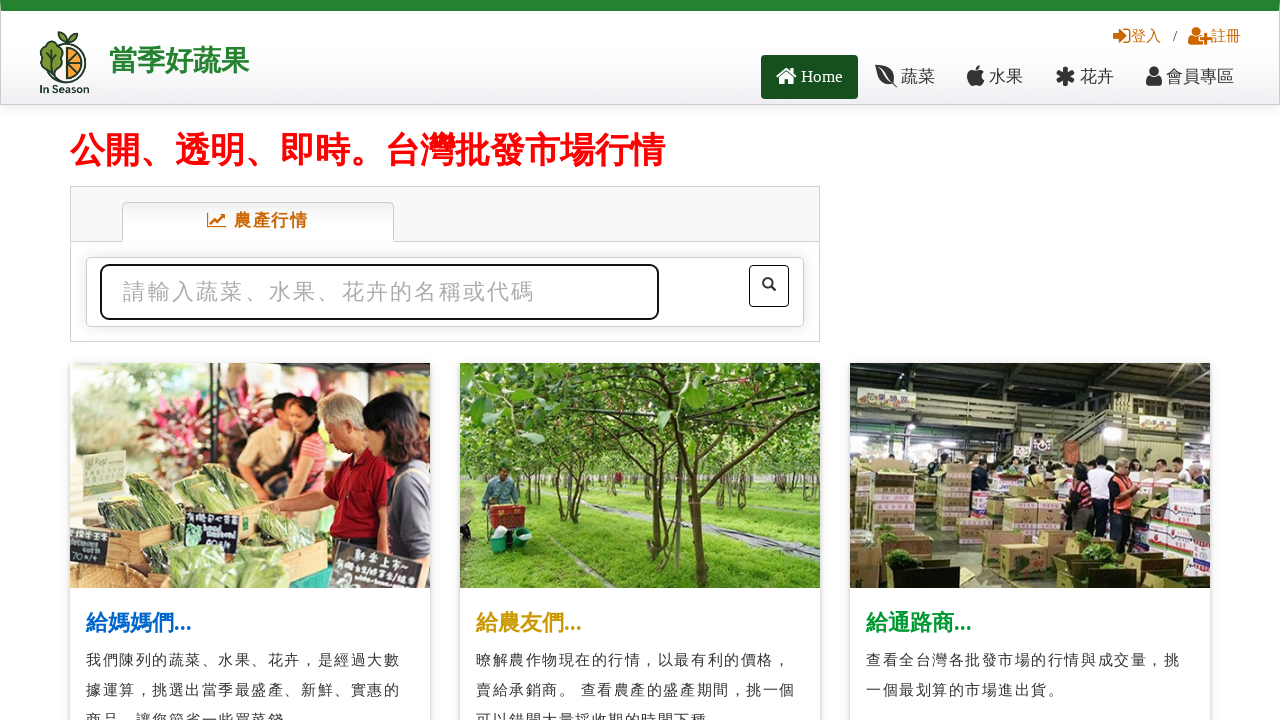

Filled search field with '雞蛋' on #index_search03 #textfield
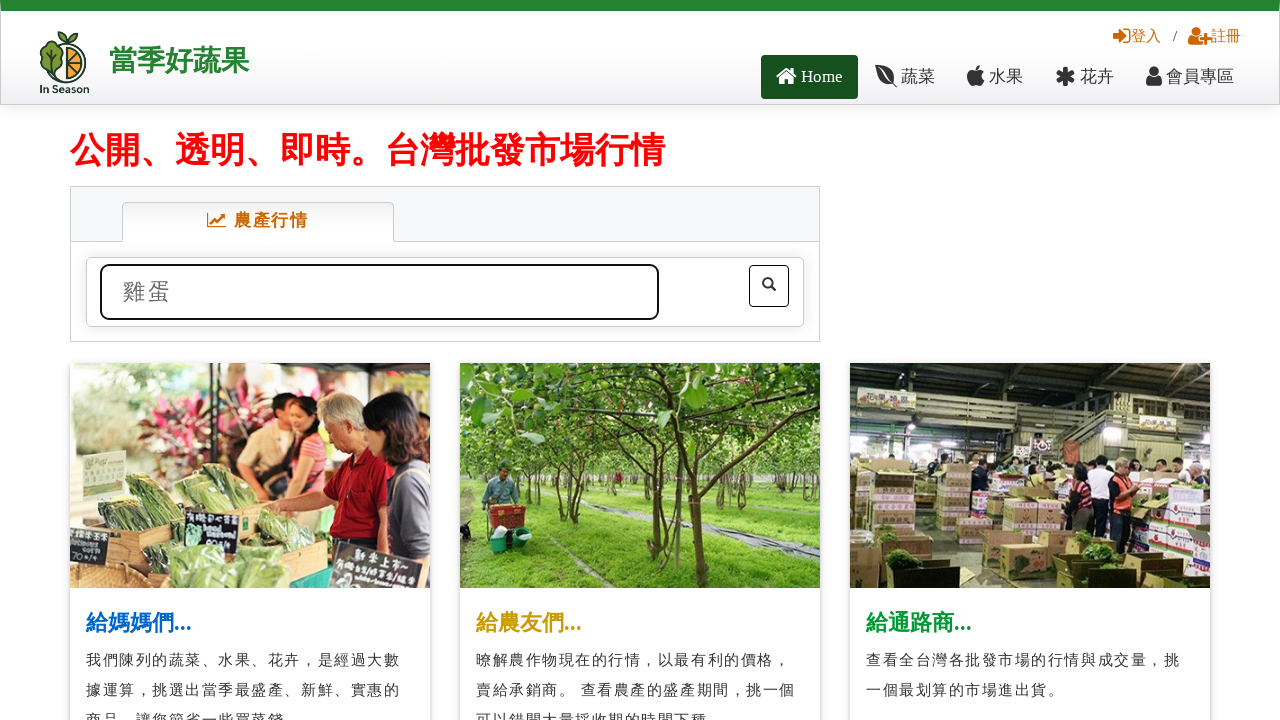

Pressed Enter to search for '雞蛋' on #index_search03 #textfield
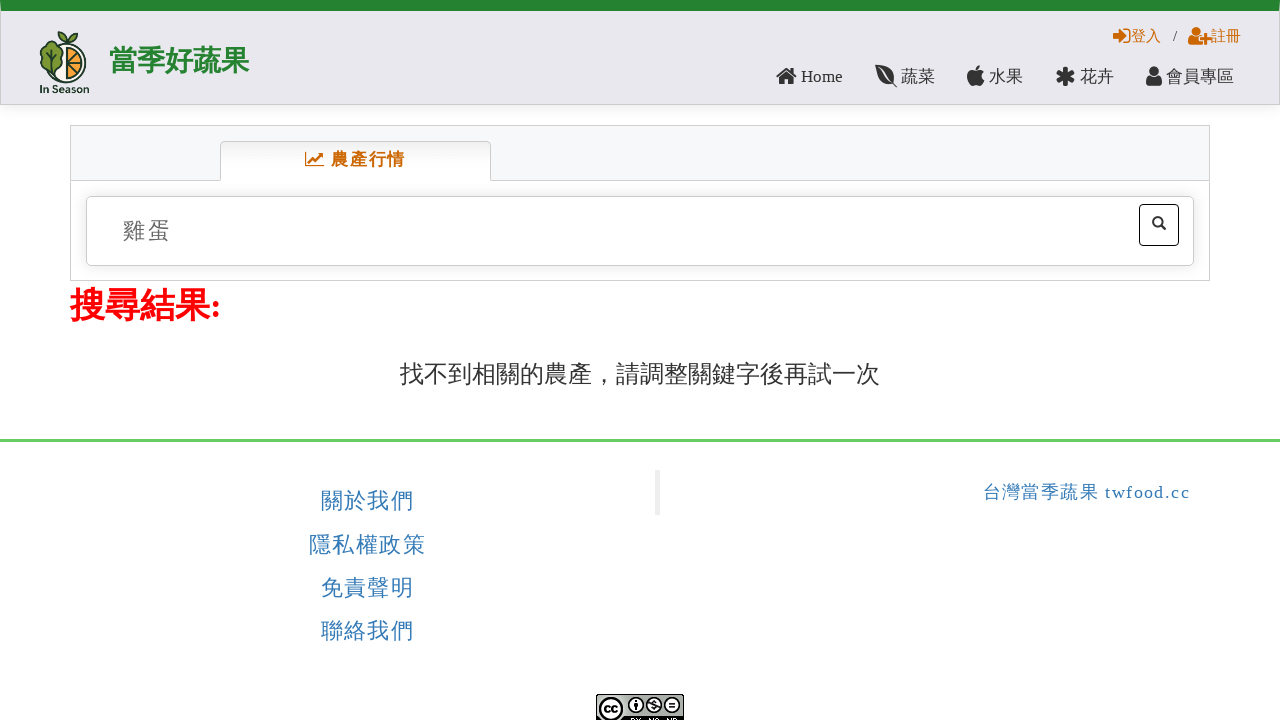

Search results page loaded for '雞蛋'
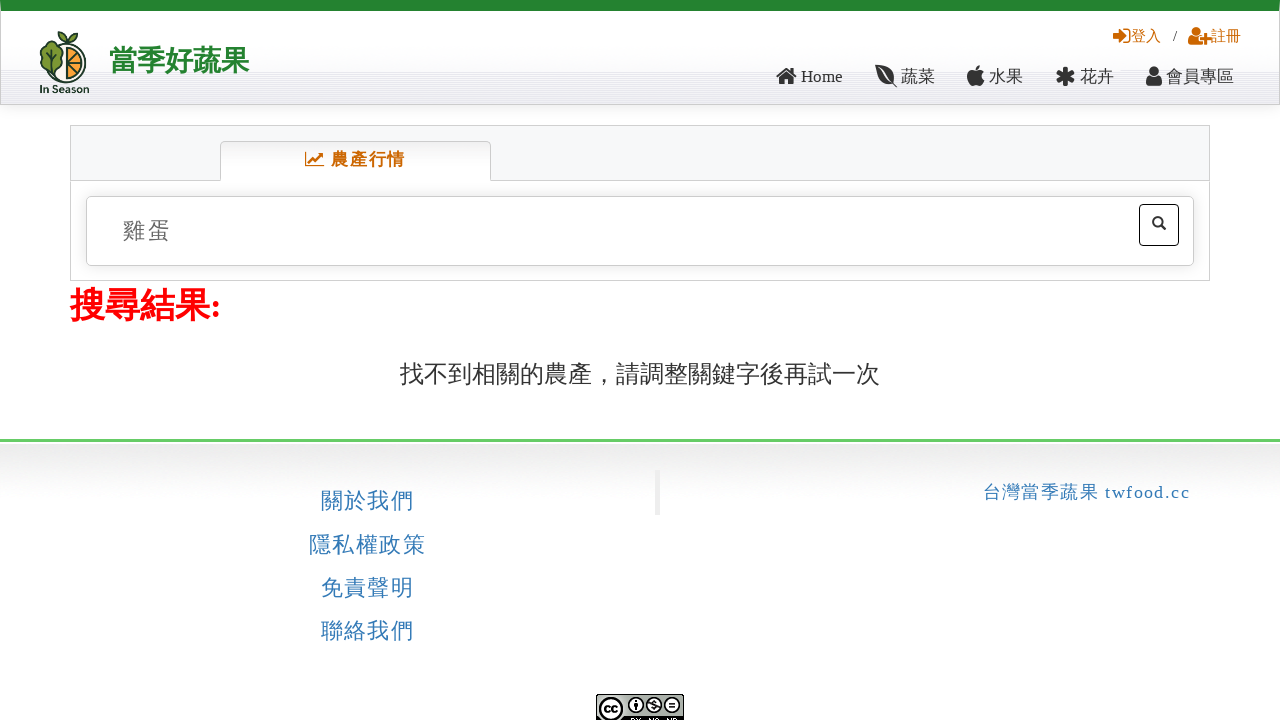

No results found for '雞蛋' - navigated back to homepage
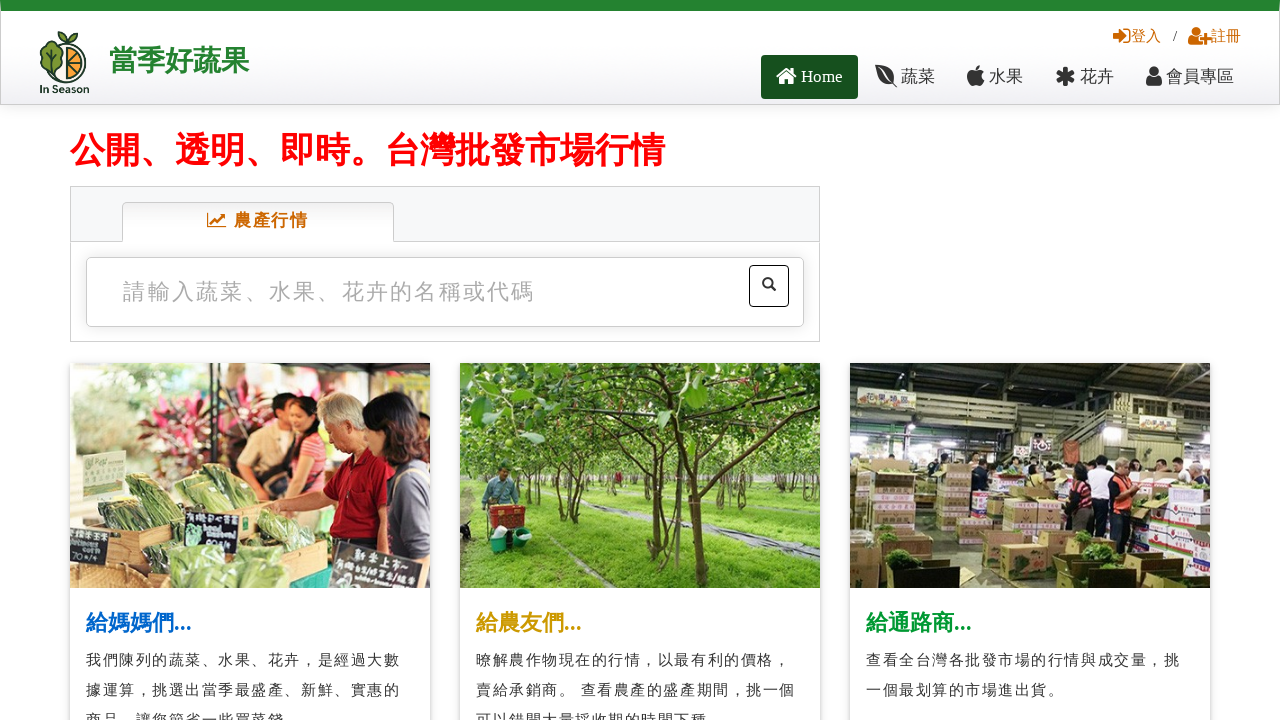

Waited for page to load - slogan element appeared
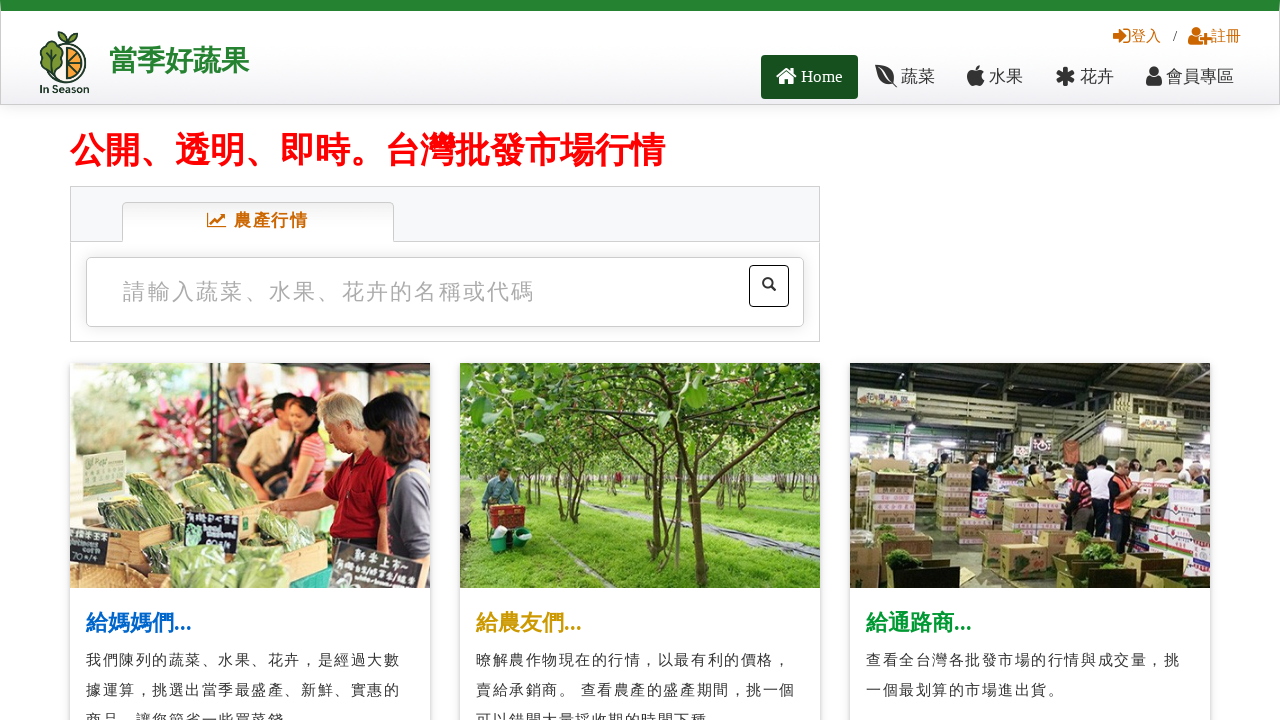

Cleared search field on #index_search03 #textfield
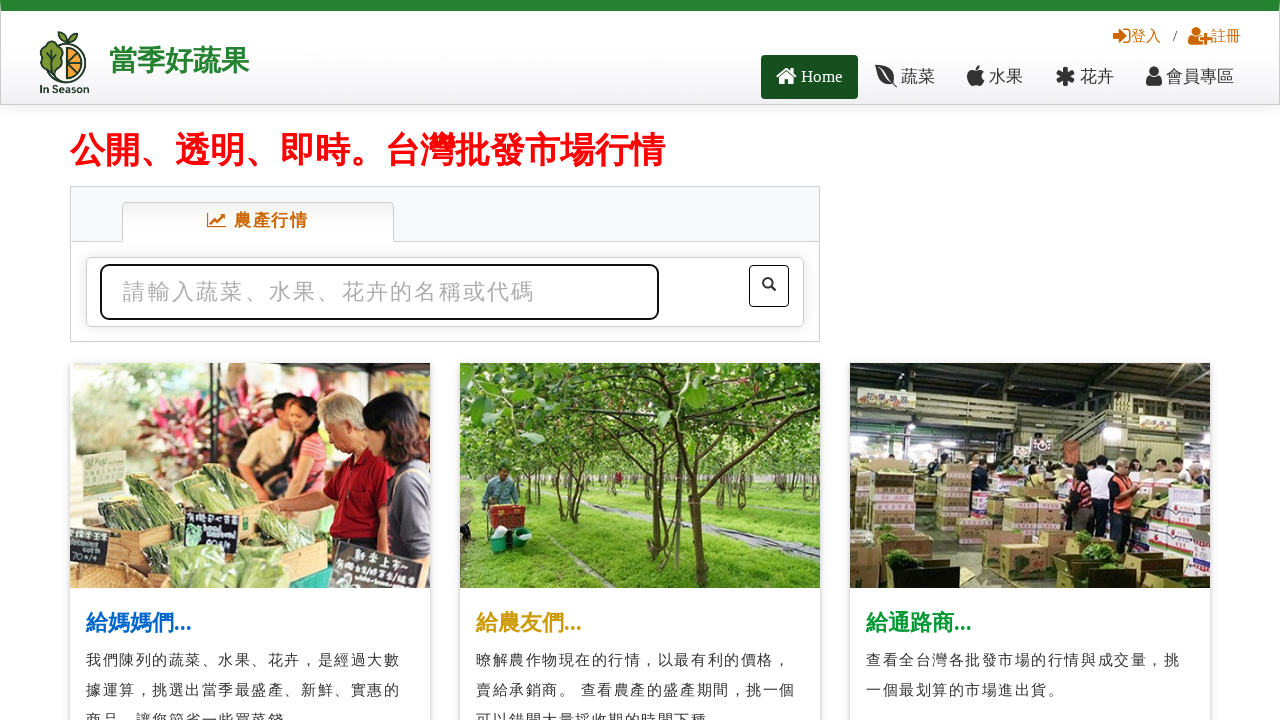

Filled search field with '鹽' on #index_search03 #textfield
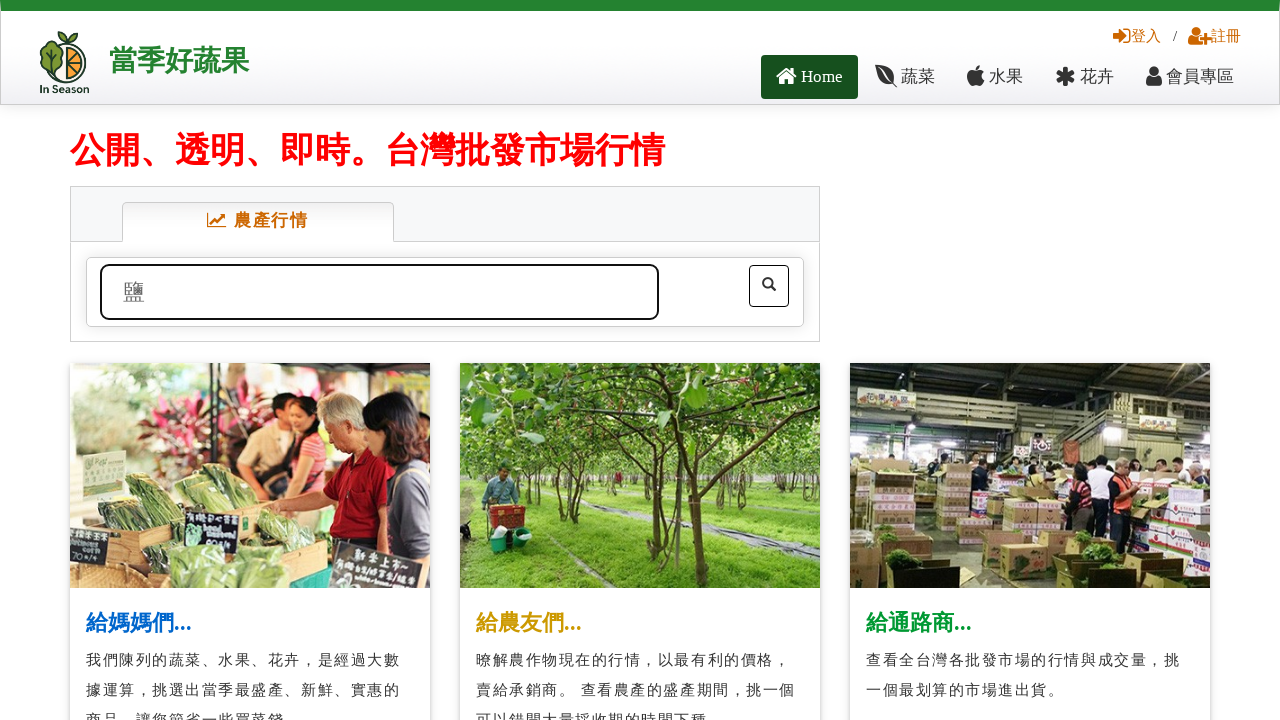

Pressed Enter to search for '鹽' on #index_search03 #textfield
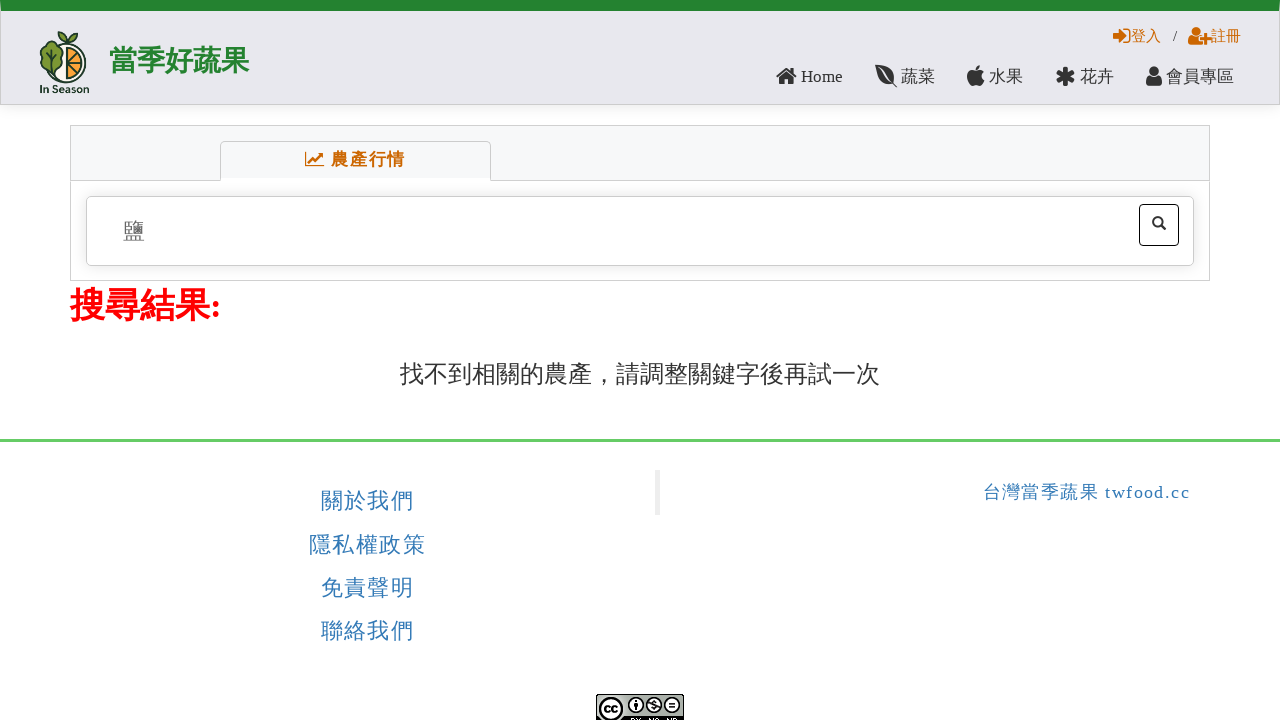

Search results page loaded for '鹽'
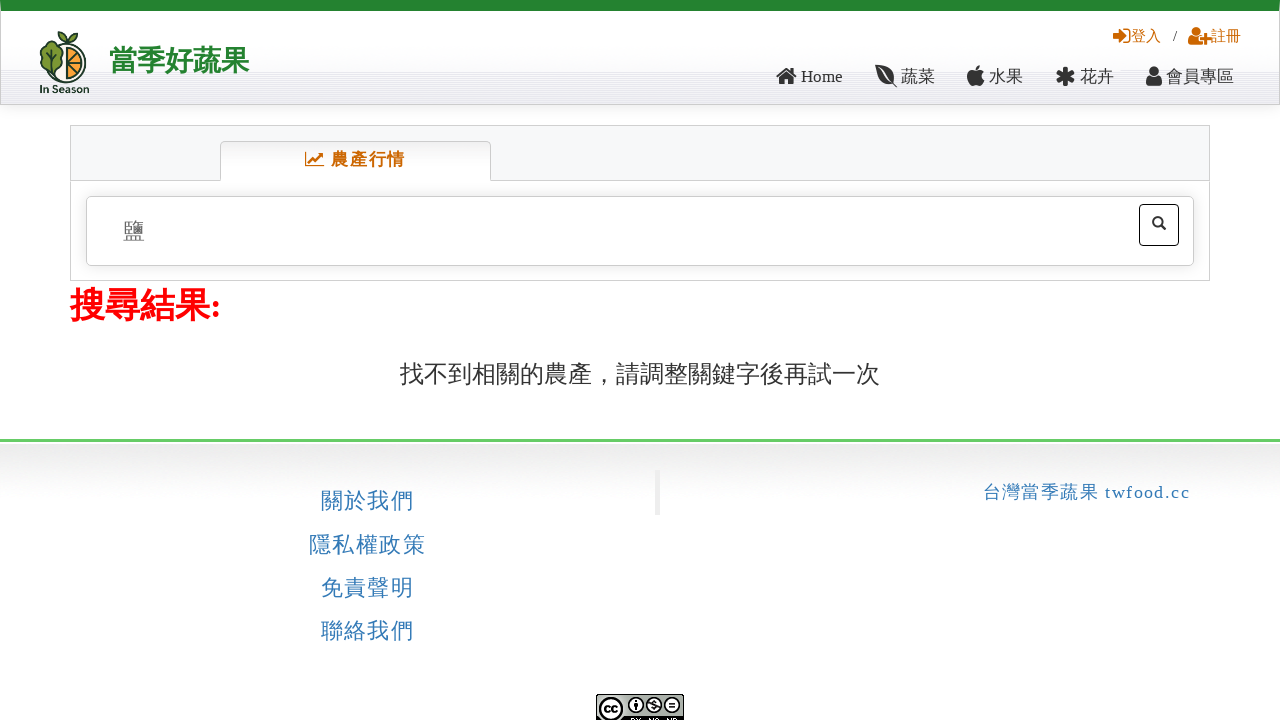

No results found for '鹽' - navigated back to homepage
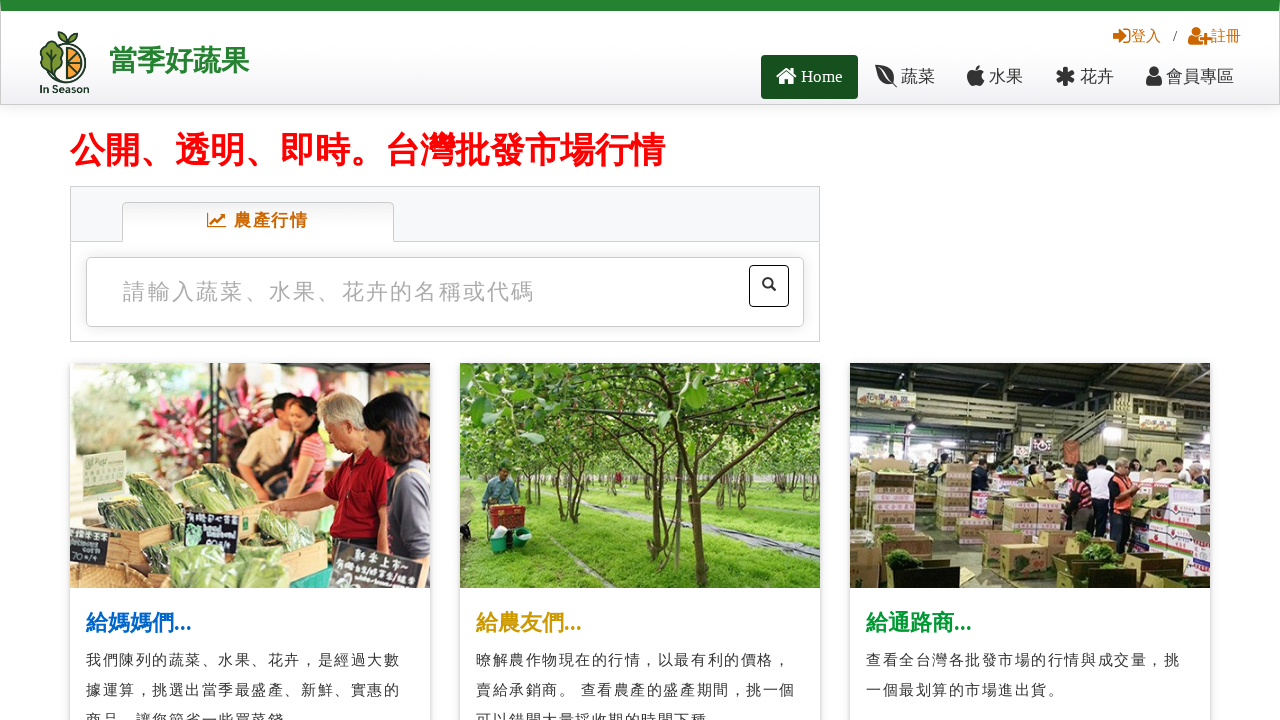

Waited for page to load - slogan element appeared
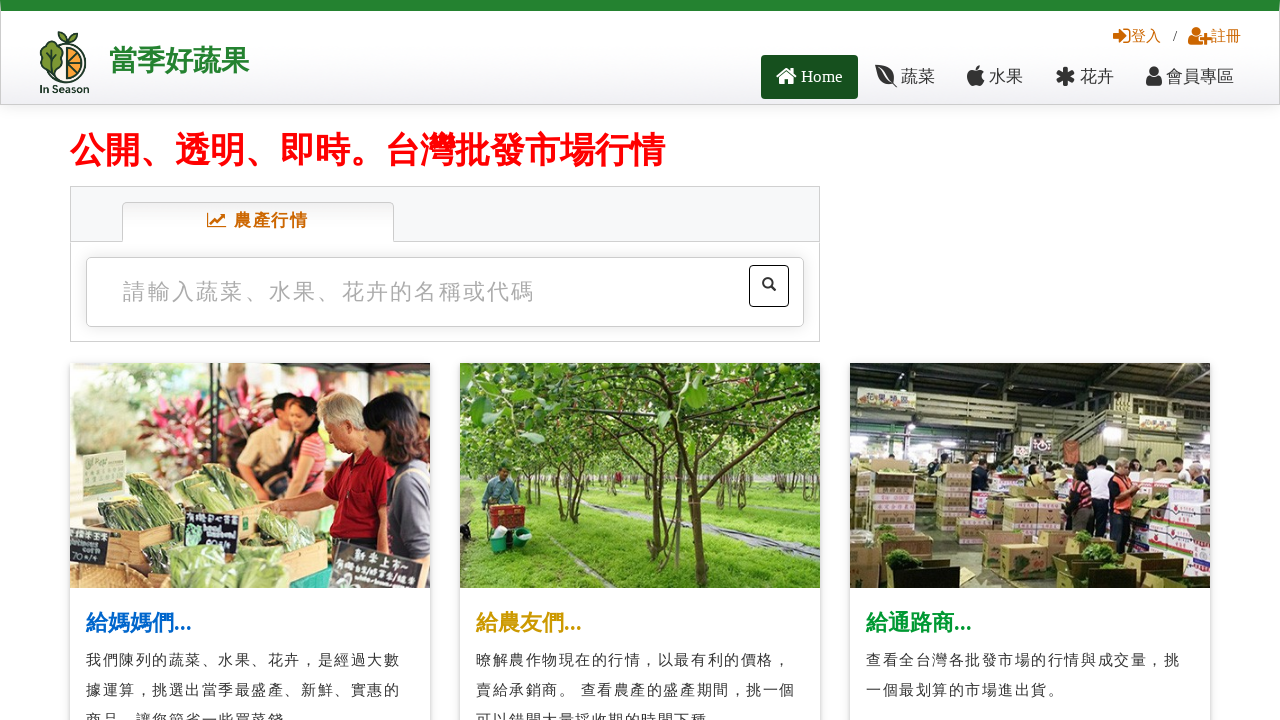

Cleared search field on #index_search03 #textfield
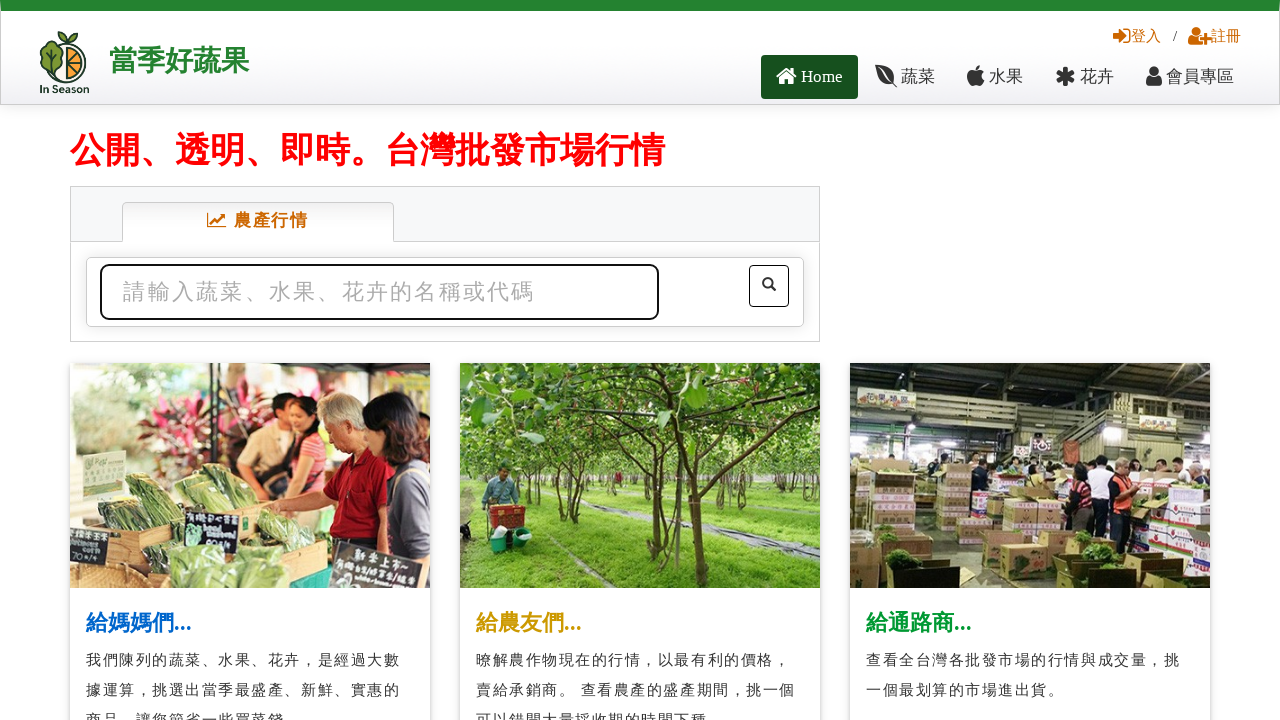

Filled search field with '白糖' on #index_search03 #textfield
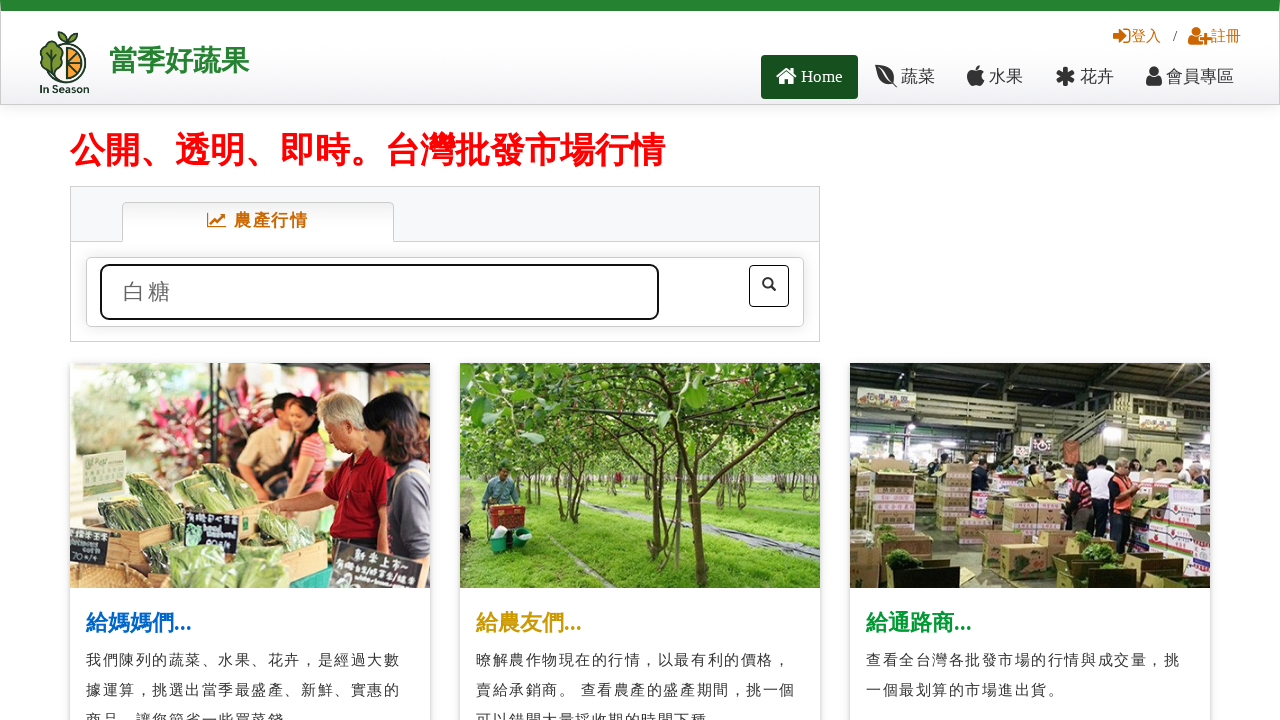

Pressed Enter to search for '白糖' on #index_search03 #textfield
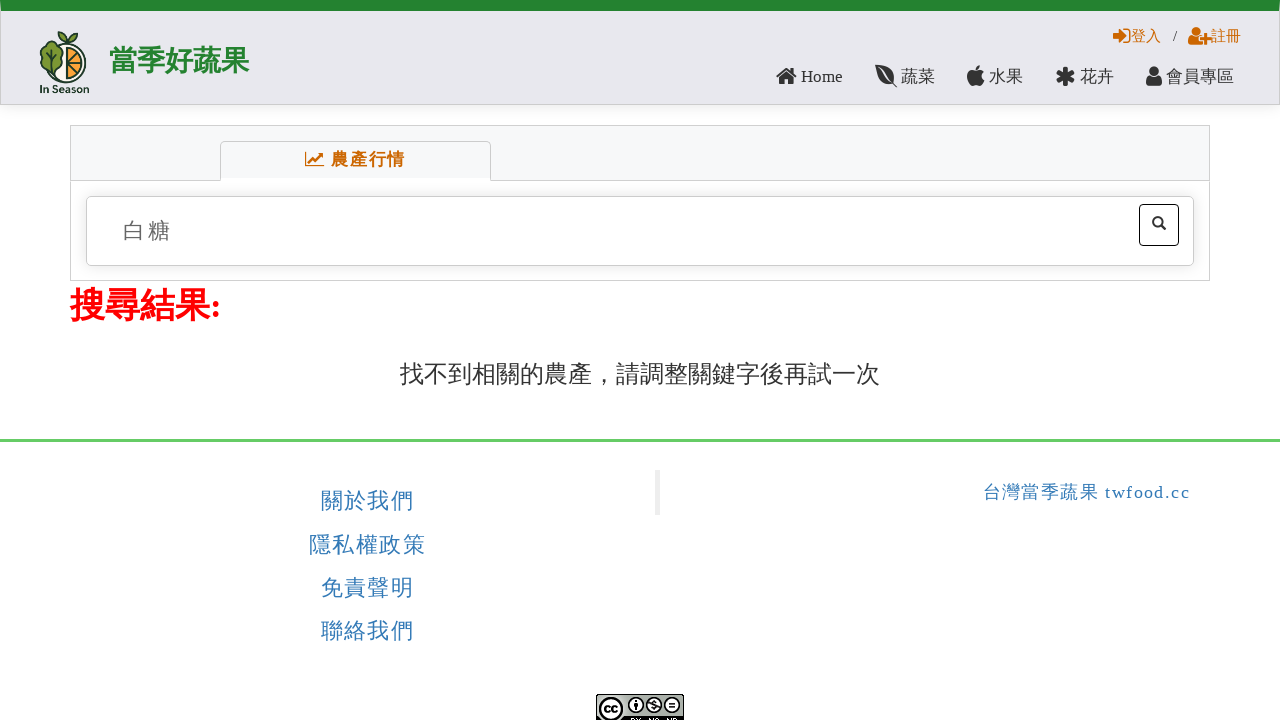

Search results page loaded for '白糖'
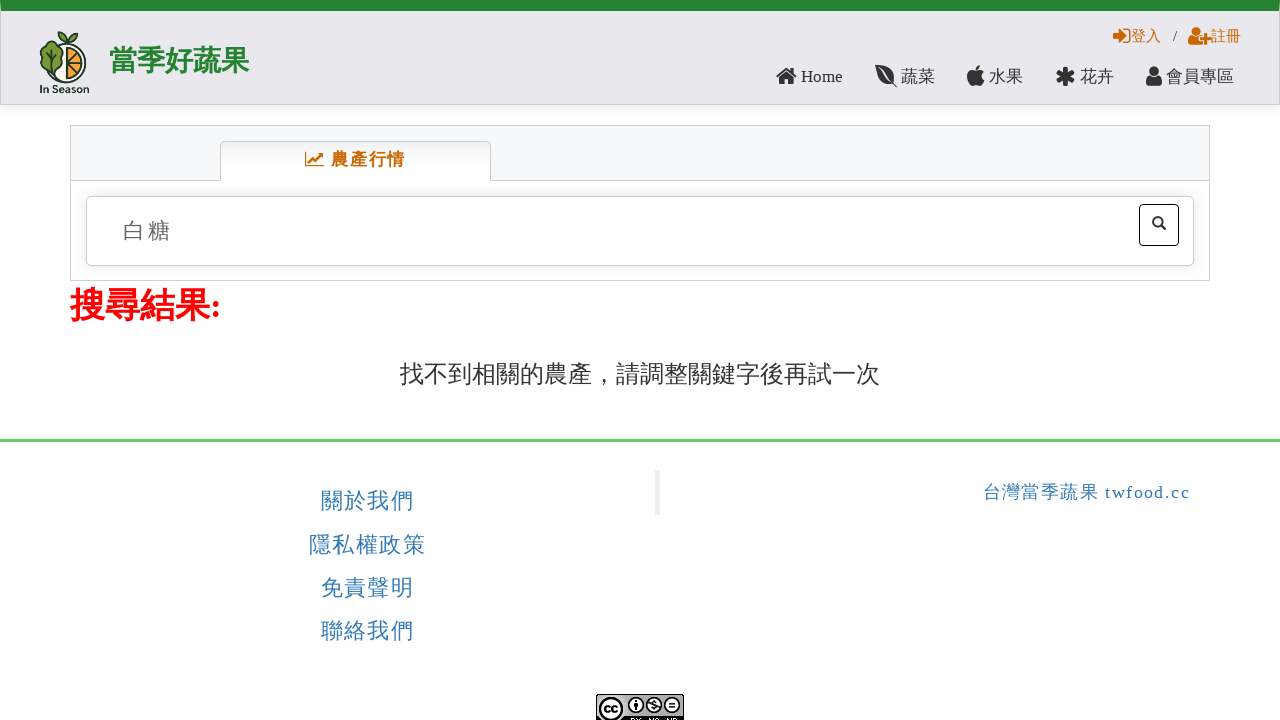

No results found for '白糖' - navigated back to homepage
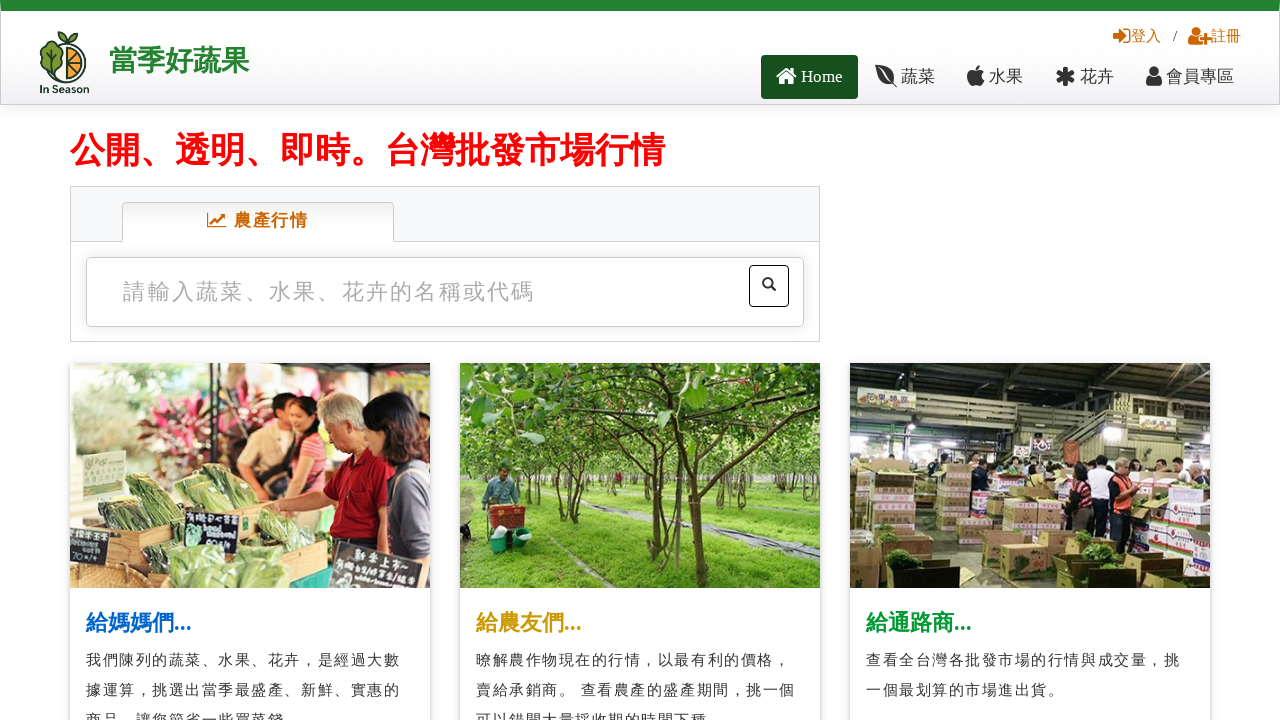

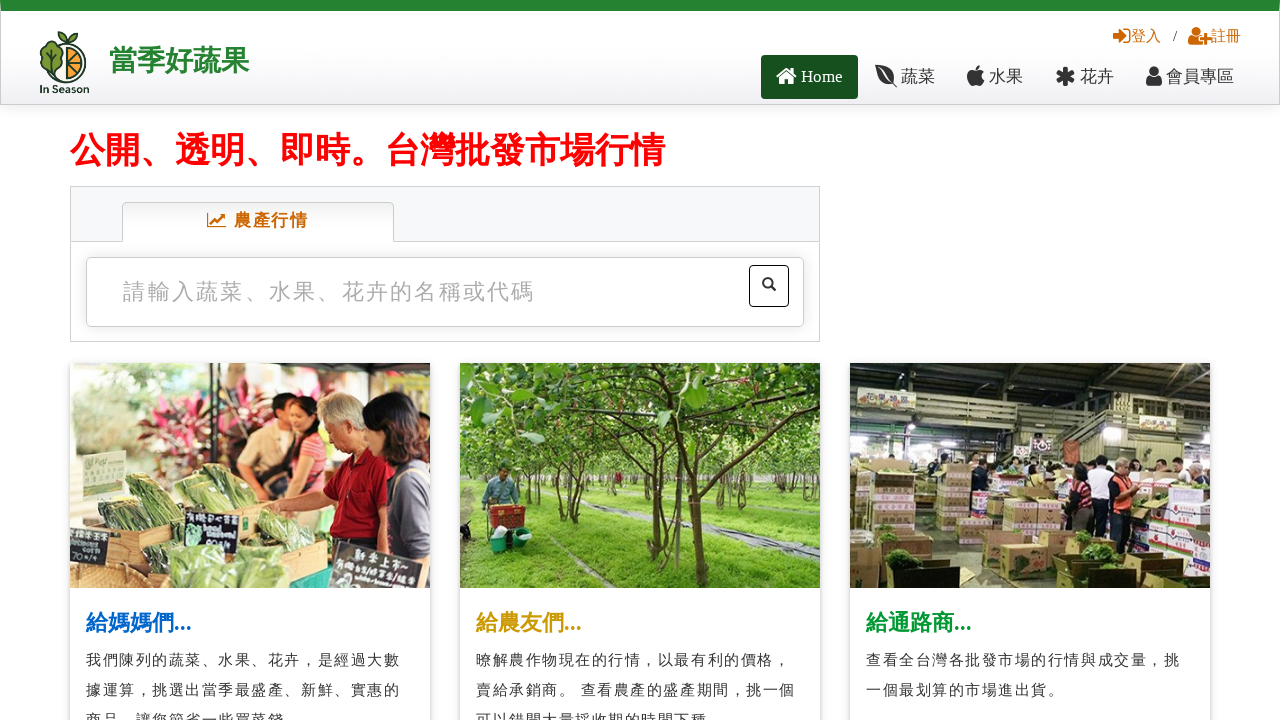